Fills out a bus ticket booking form by entering source city, destination city, and travel date

Starting URL: https://www.abhibus.com/bus-ticket-booking

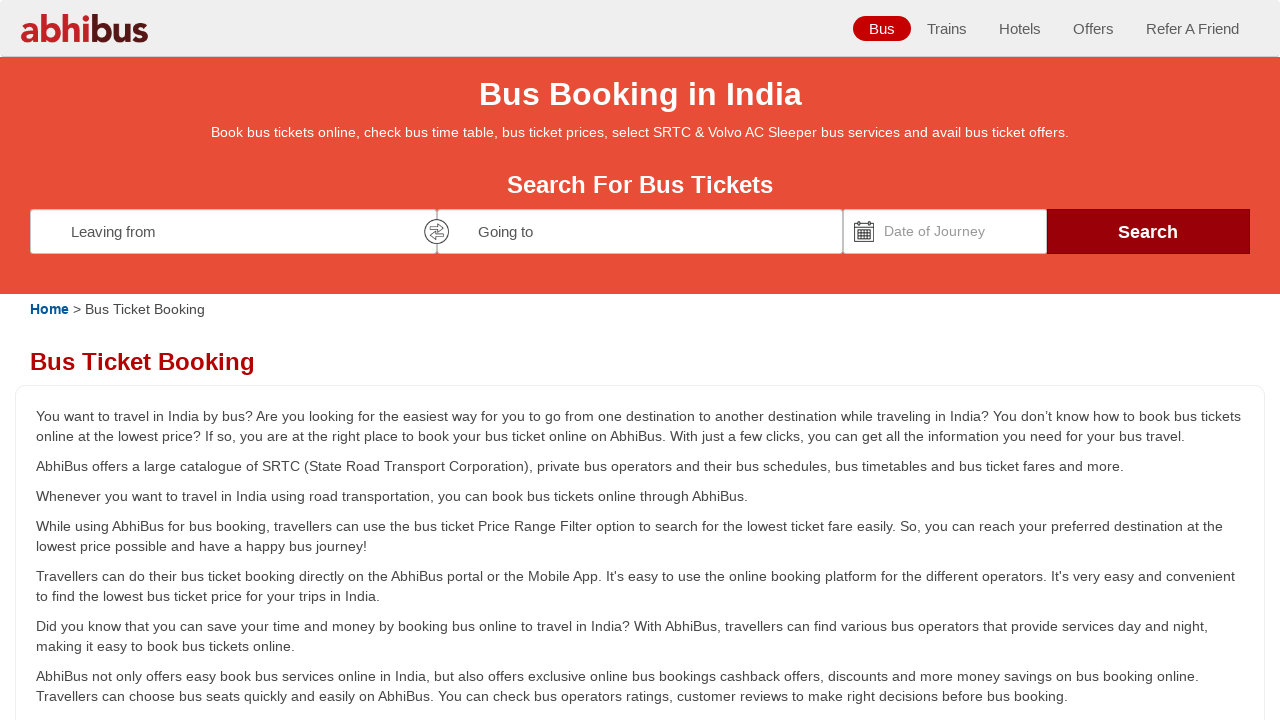

Filled source city field with 'Coimbatore' on #source
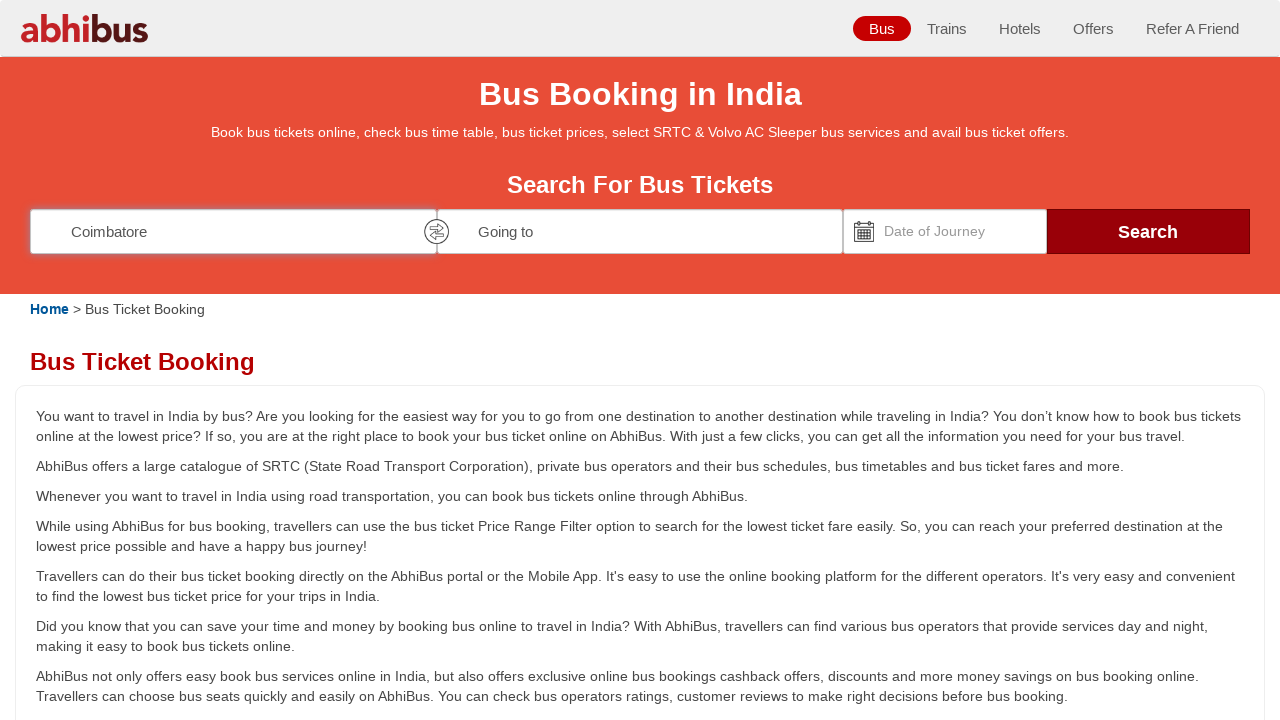

Filled destination city field with 'Chennai' on #destination
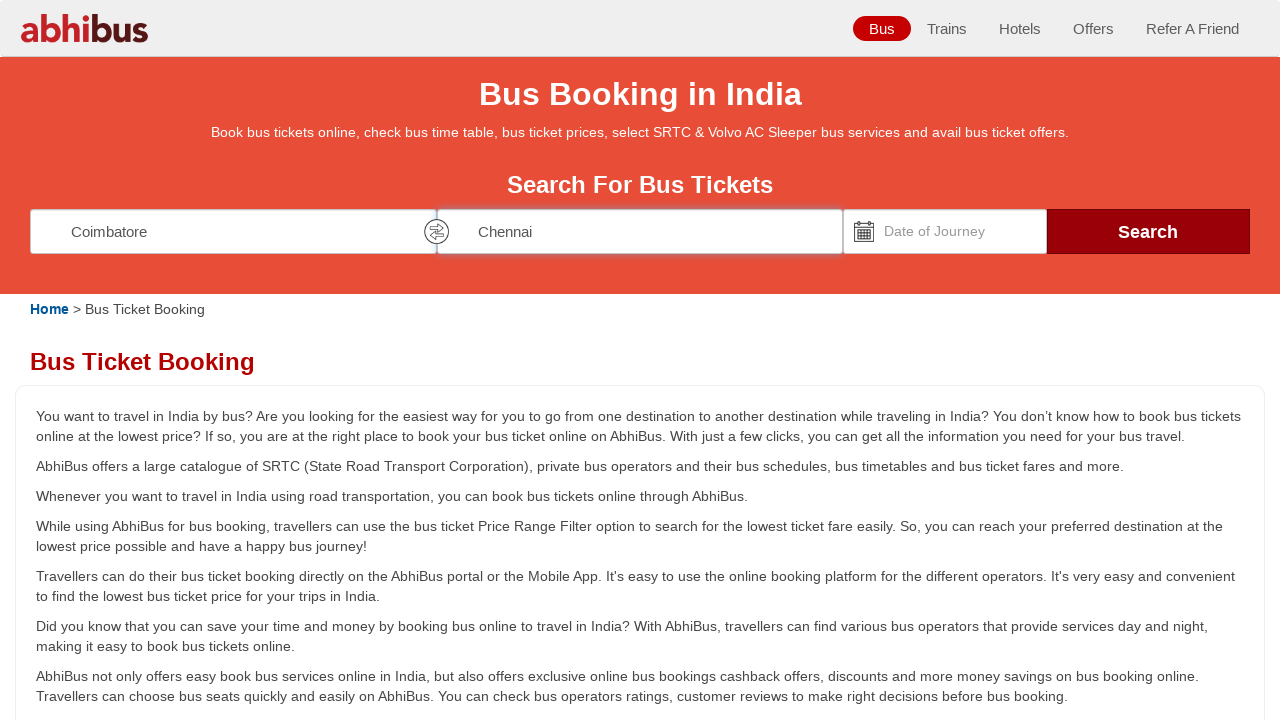

Set travel date to '15/03/2024' using datepicker
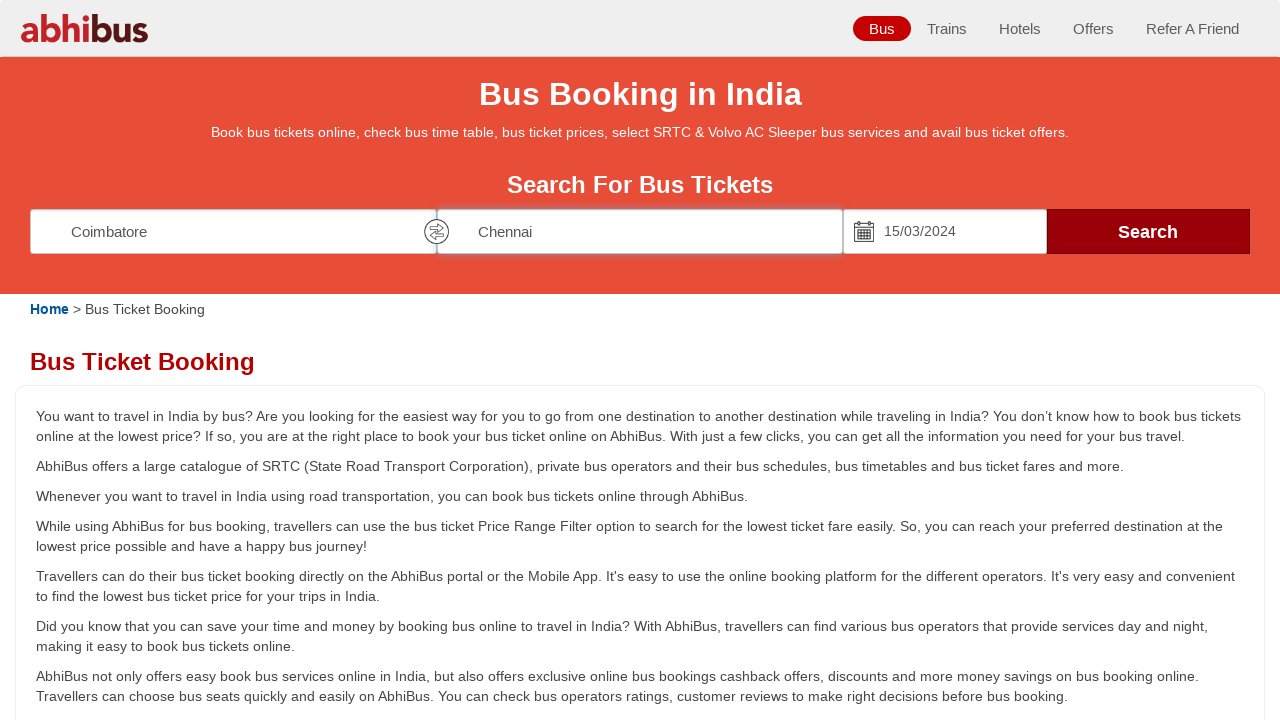

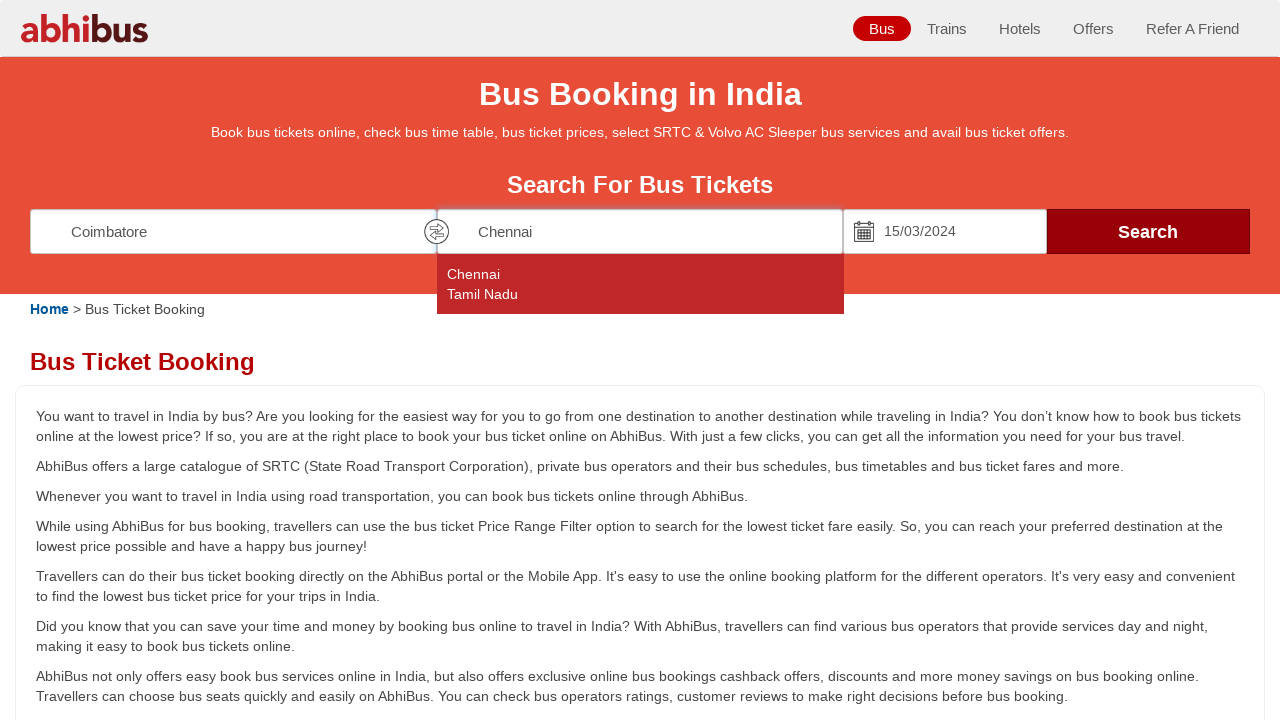